Tests that the Rent-A-Cat page displays Rent and Return buttons

Starting URL: https://cs1632.appspot.com/

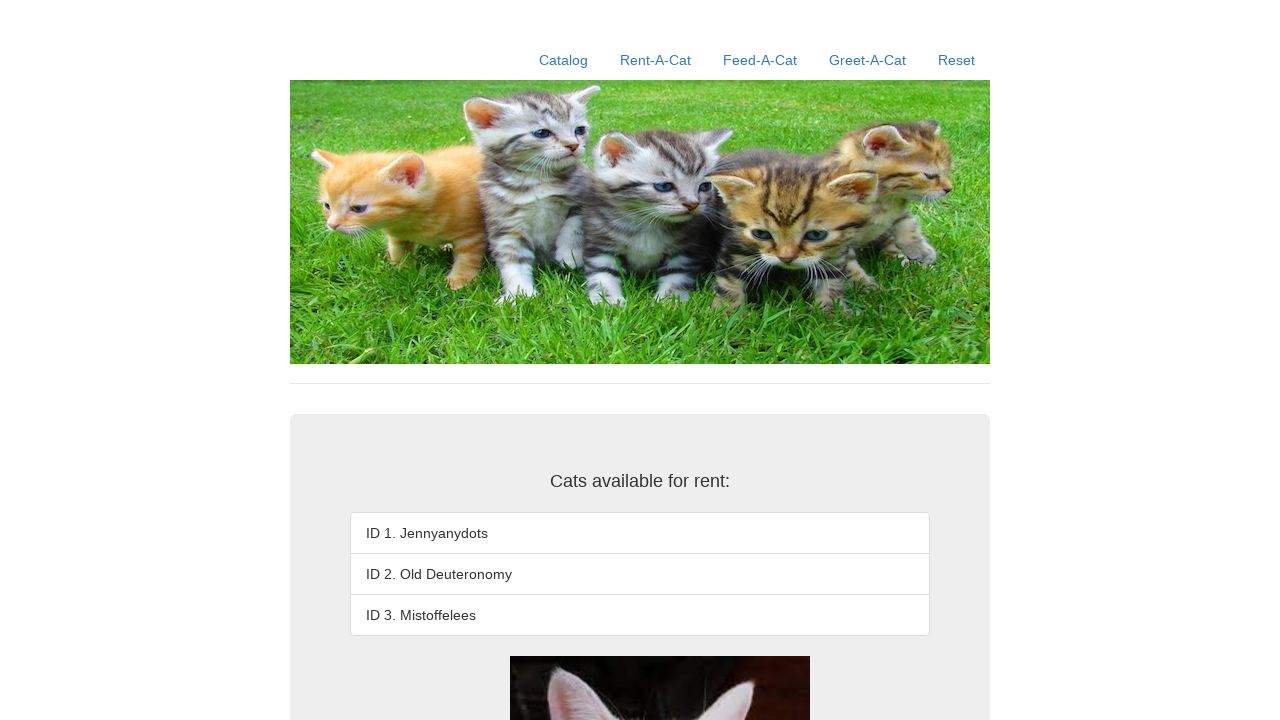

Clicked on Rent-A-Cat link to navigate to the page at (656, 60) on text=Rent-A-Cat
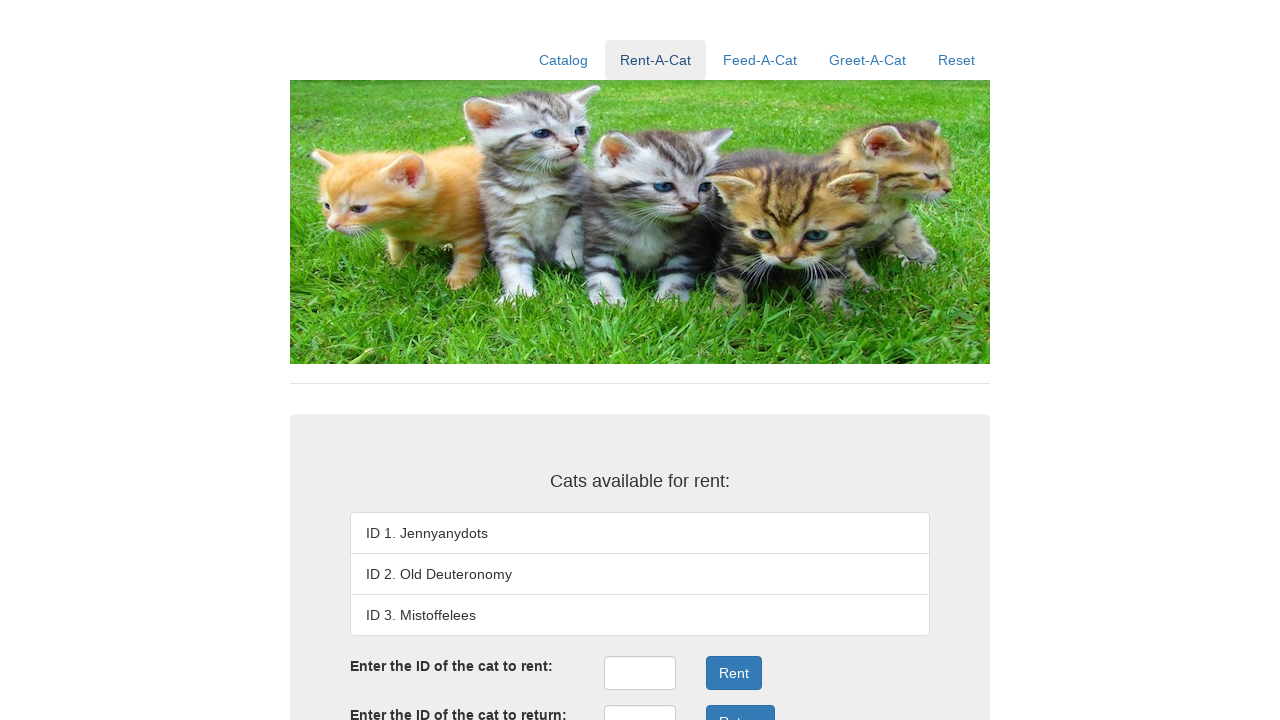

Waited for first button (Rent) to be visible
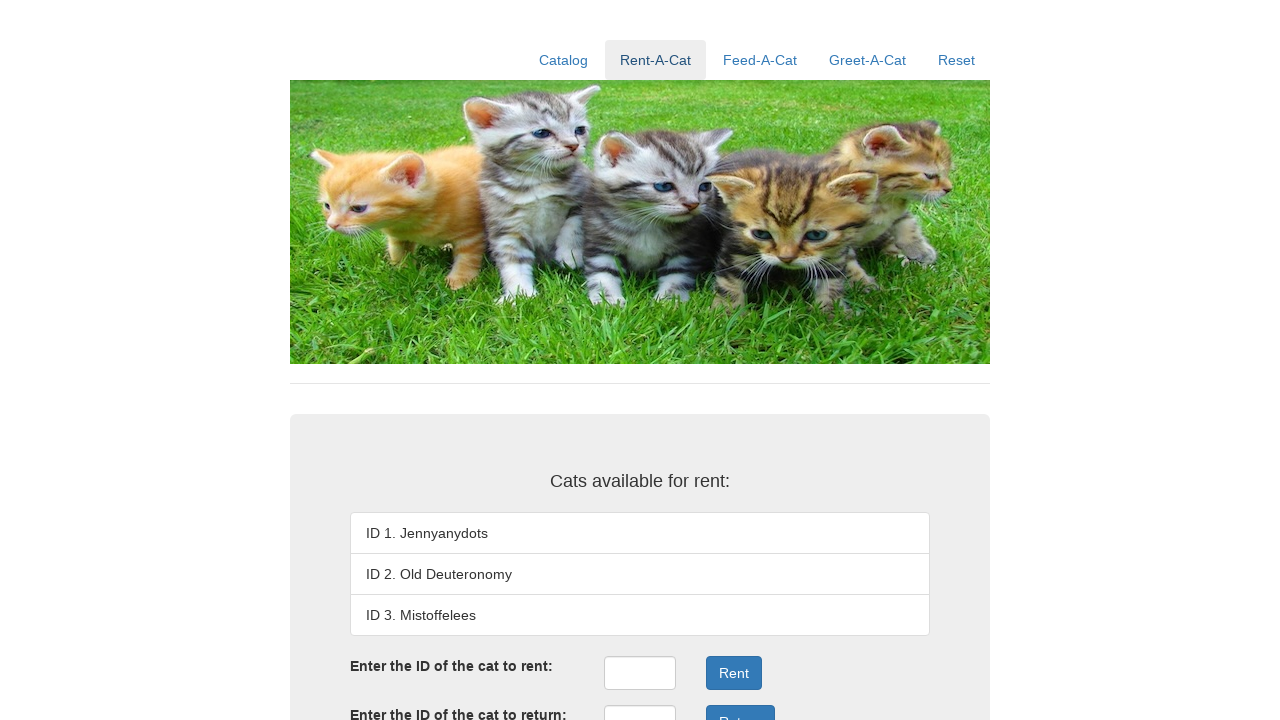

Waited for second button (Return) to be visible
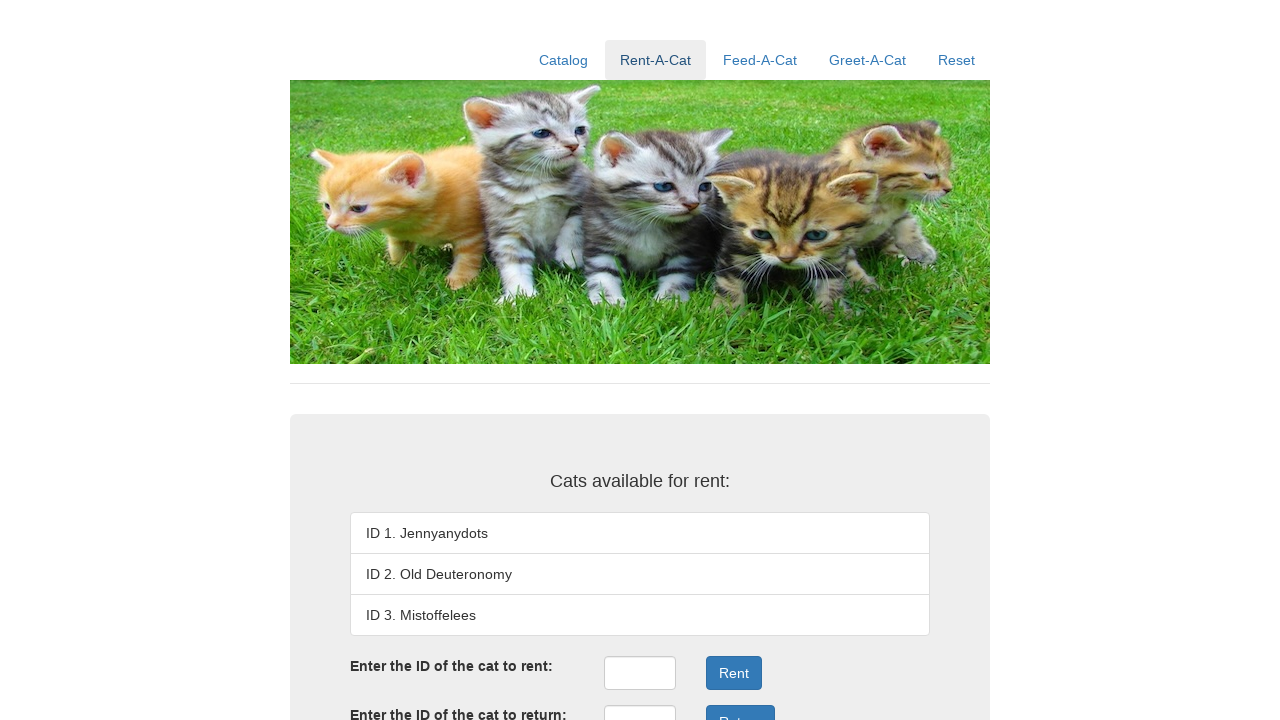

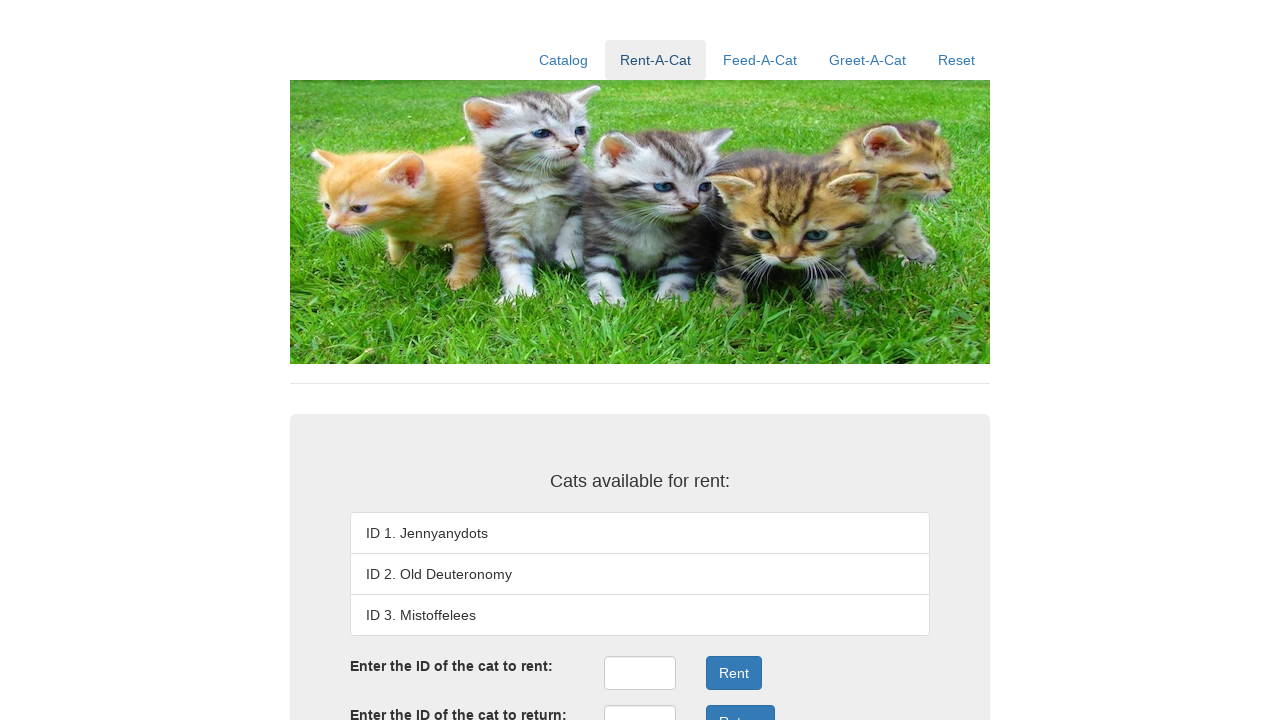